Tests that the text input field is cleared after adding a todo item

Starting URL: https://demo.playwright.dev/todomvc

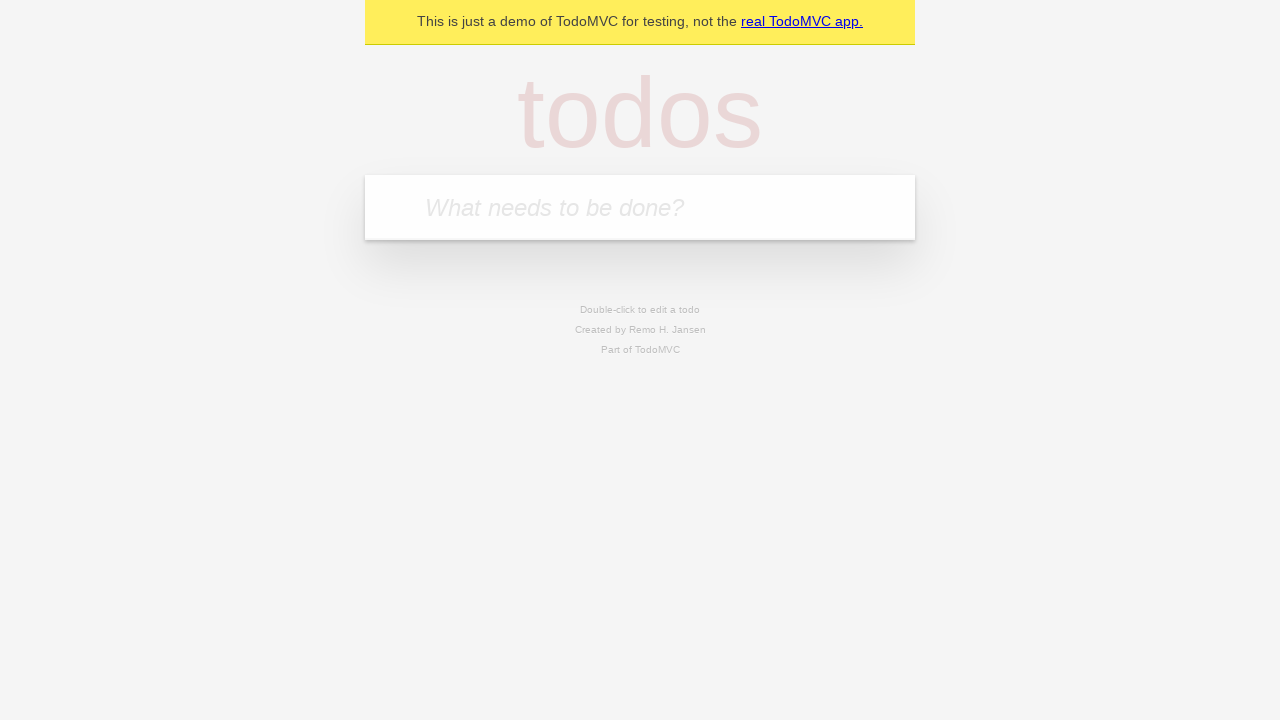

Filled text input field with 'buy some cheese' on internal:attr=[placeholder="What needs to be done?"i]
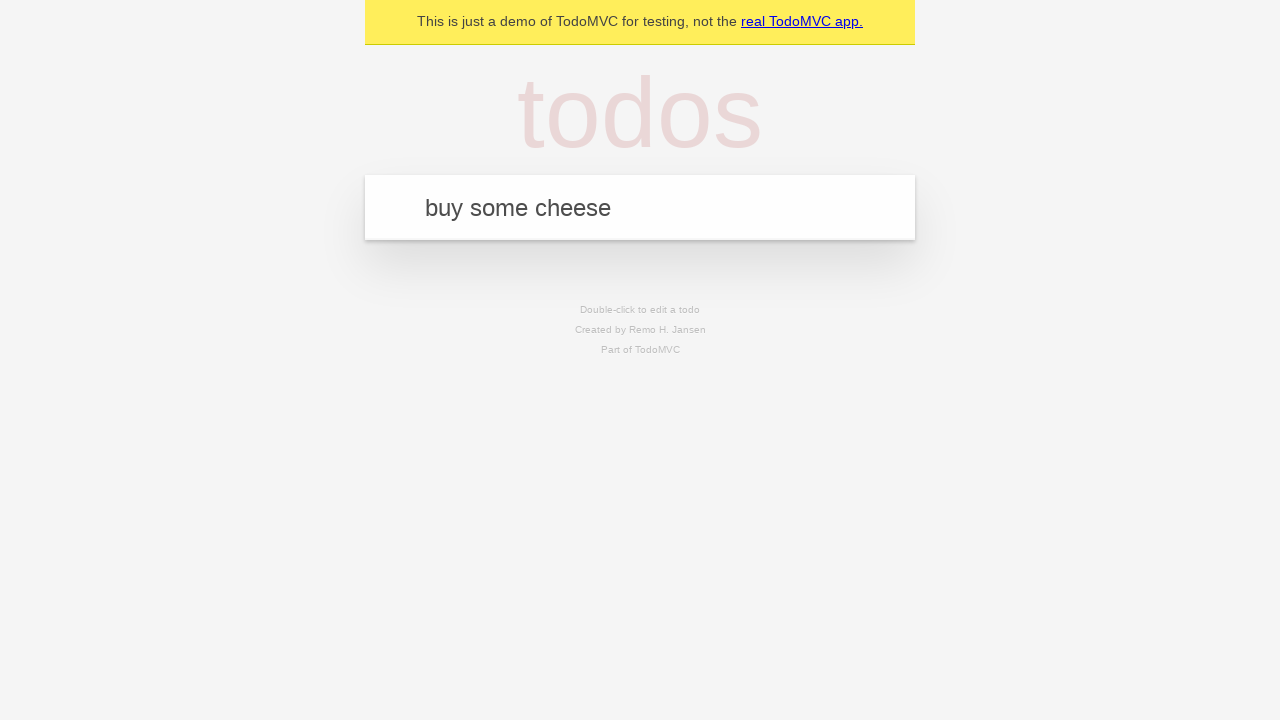

Pressed Enter to add todo item on internal:attr=[placeholder="What needs to be done?"i]
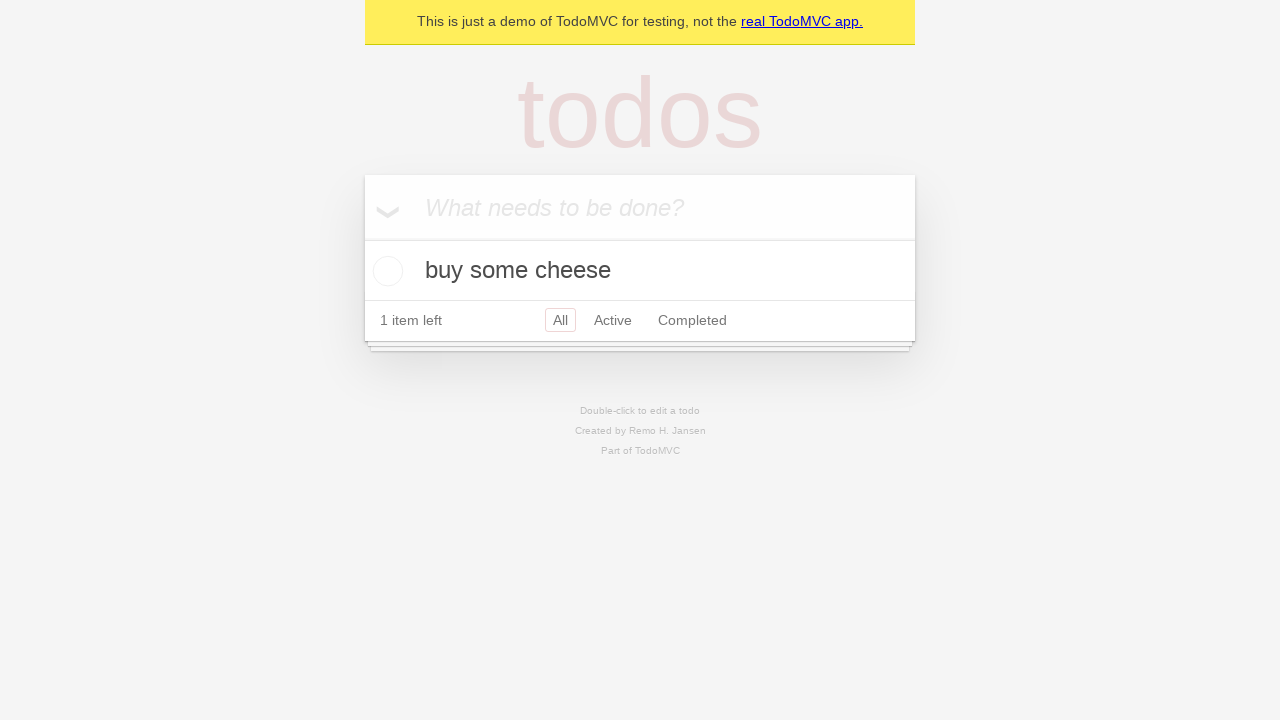

Todo item appeared in the list
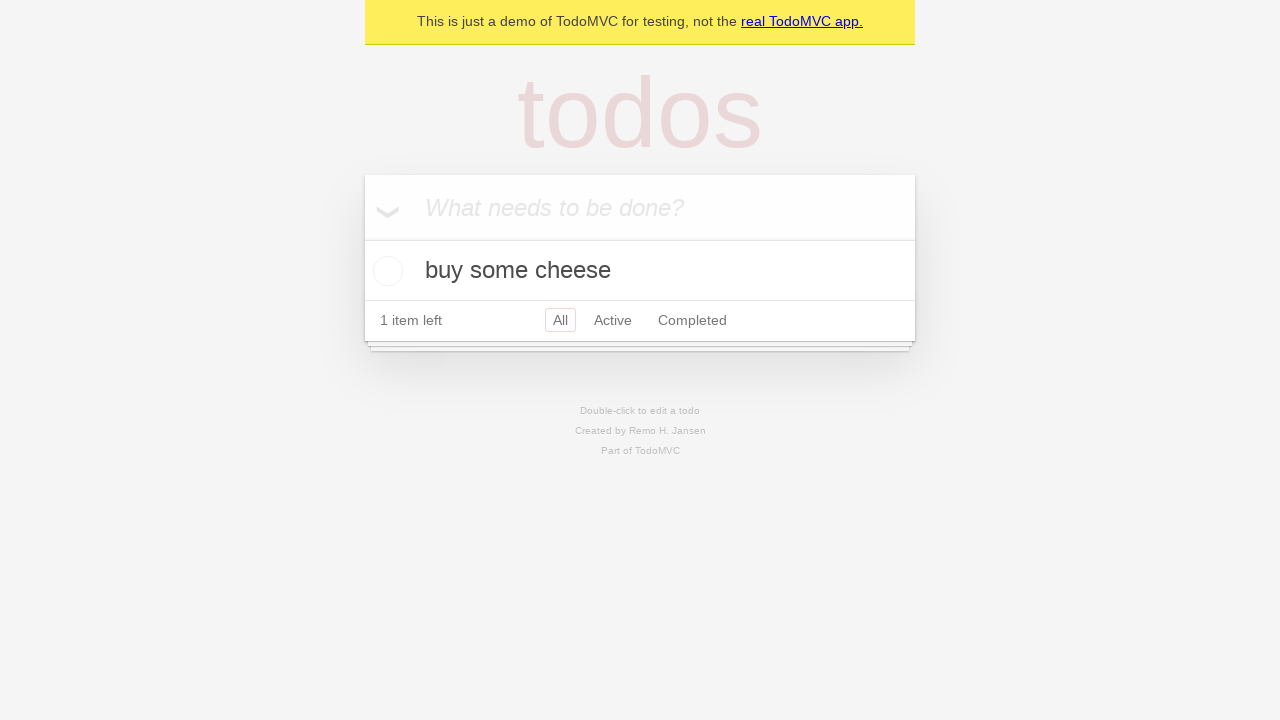

Verified that text input field is cleared after adding item
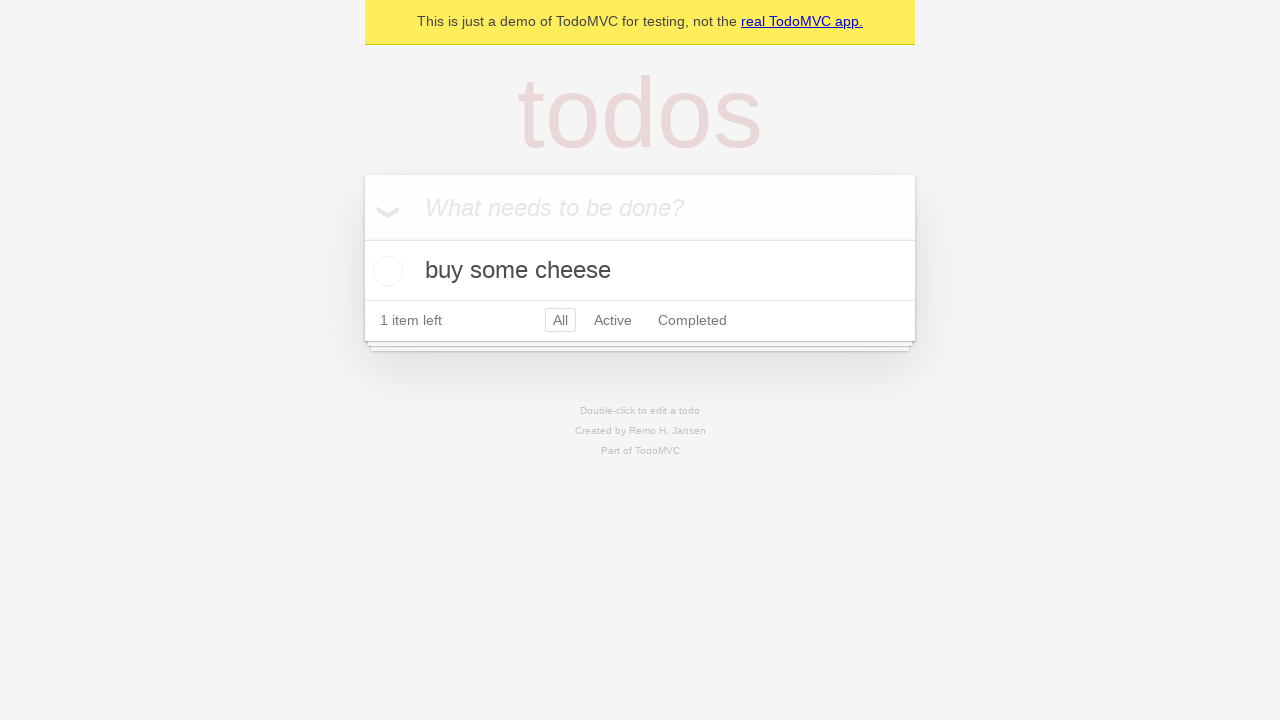

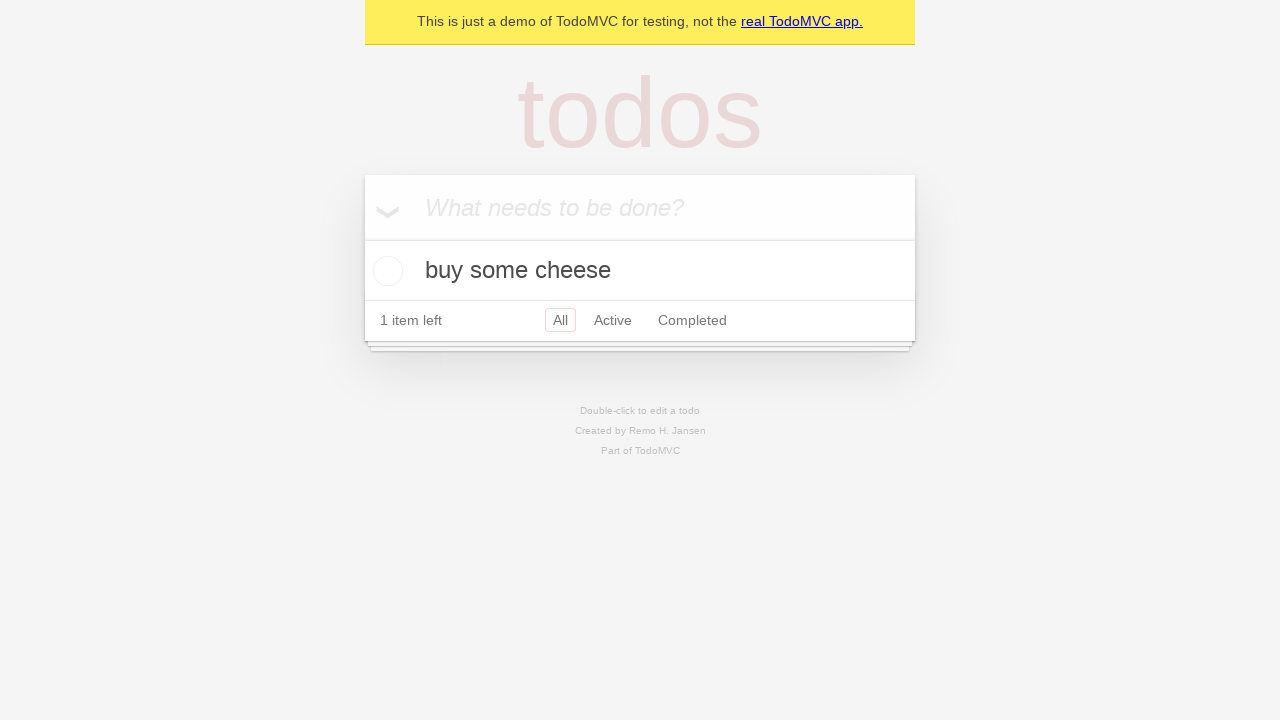